Tests the search functionality on TD Insurance website by entering a search query in the search box and clicking the "Ask Us" search button.

Starting URL: https://www.tdinsurance.com/

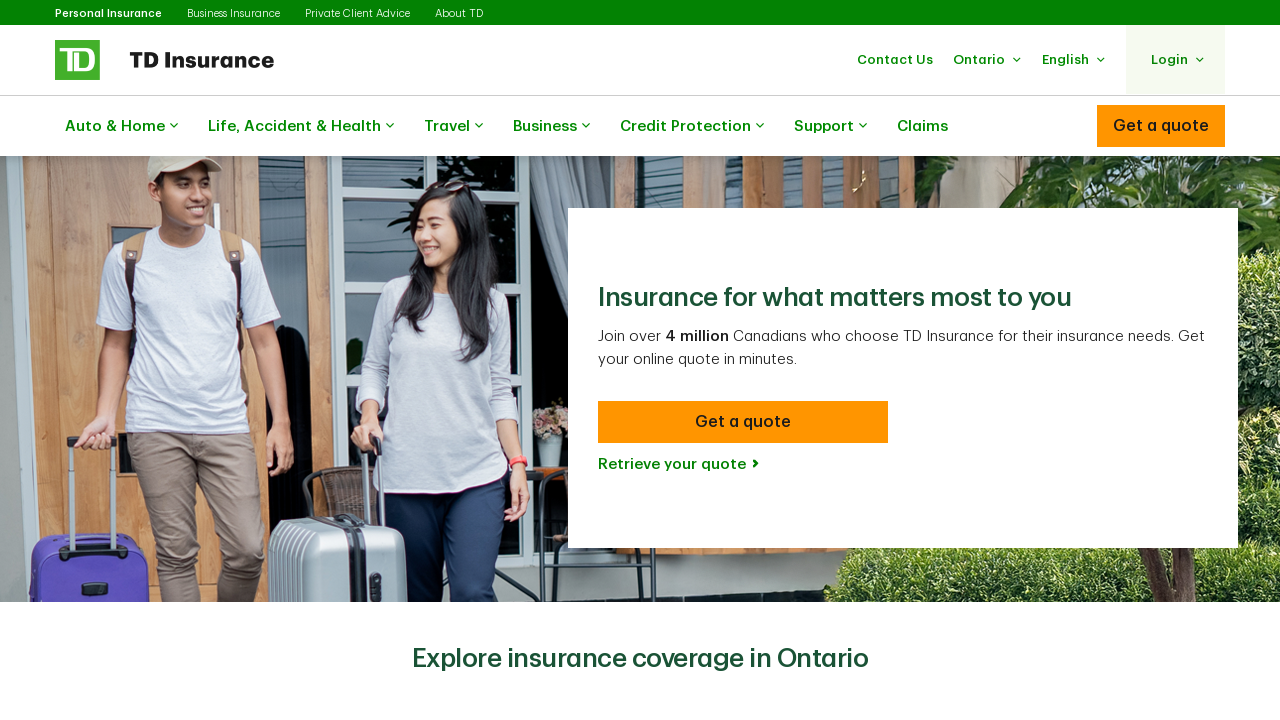

Entered 'auto insurance policy' in the search box on input[name='question']
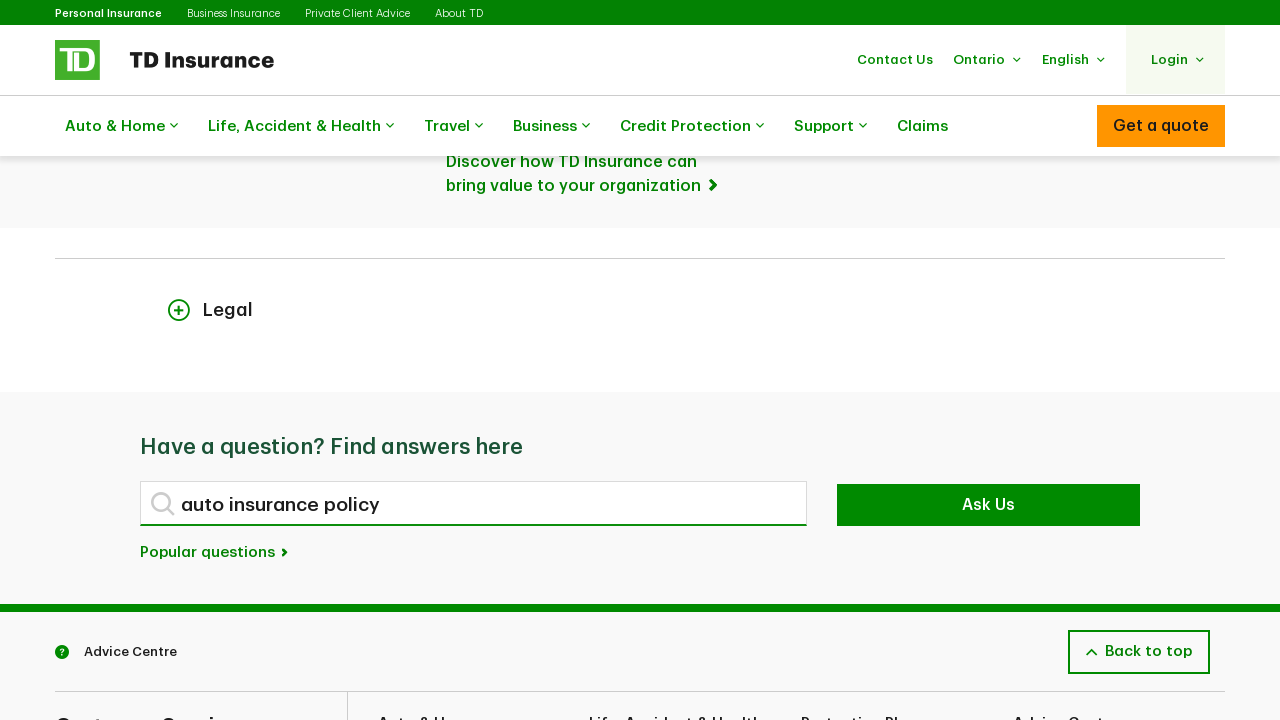

Clicked the 'Ask Us' search button at (988, 505) on button:has-text('Ask Us')
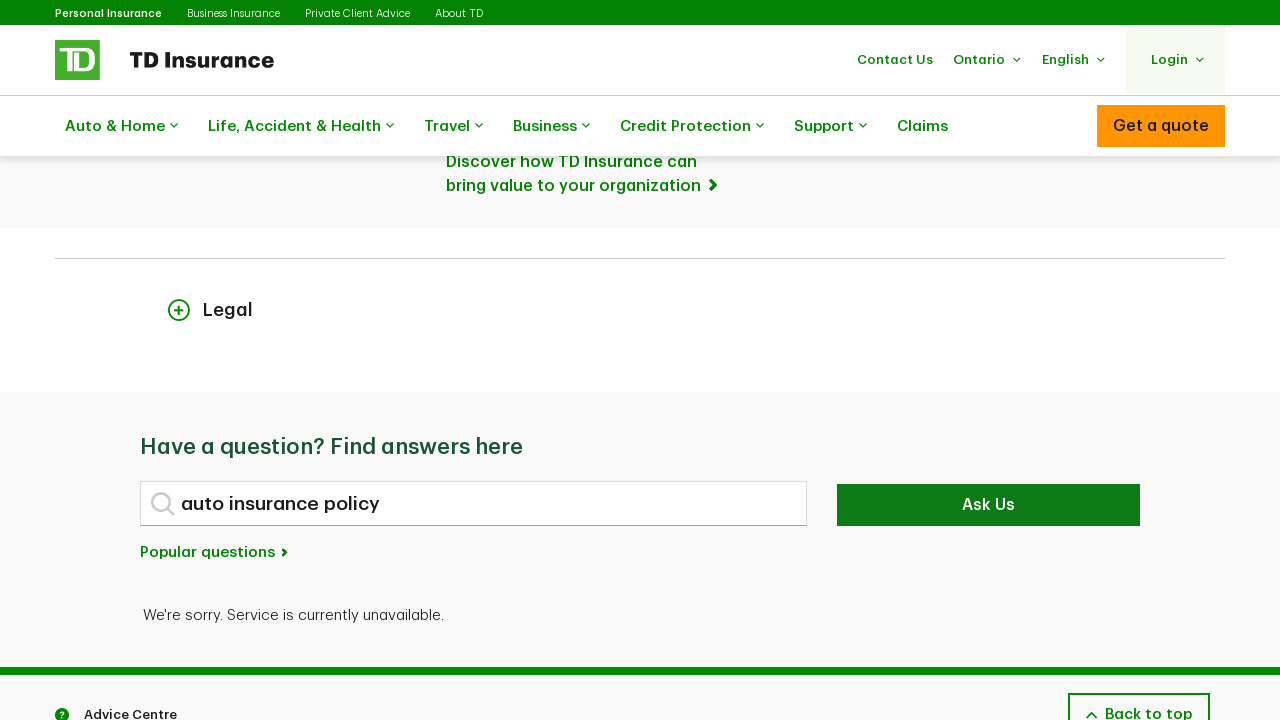

Search results loaded successfully
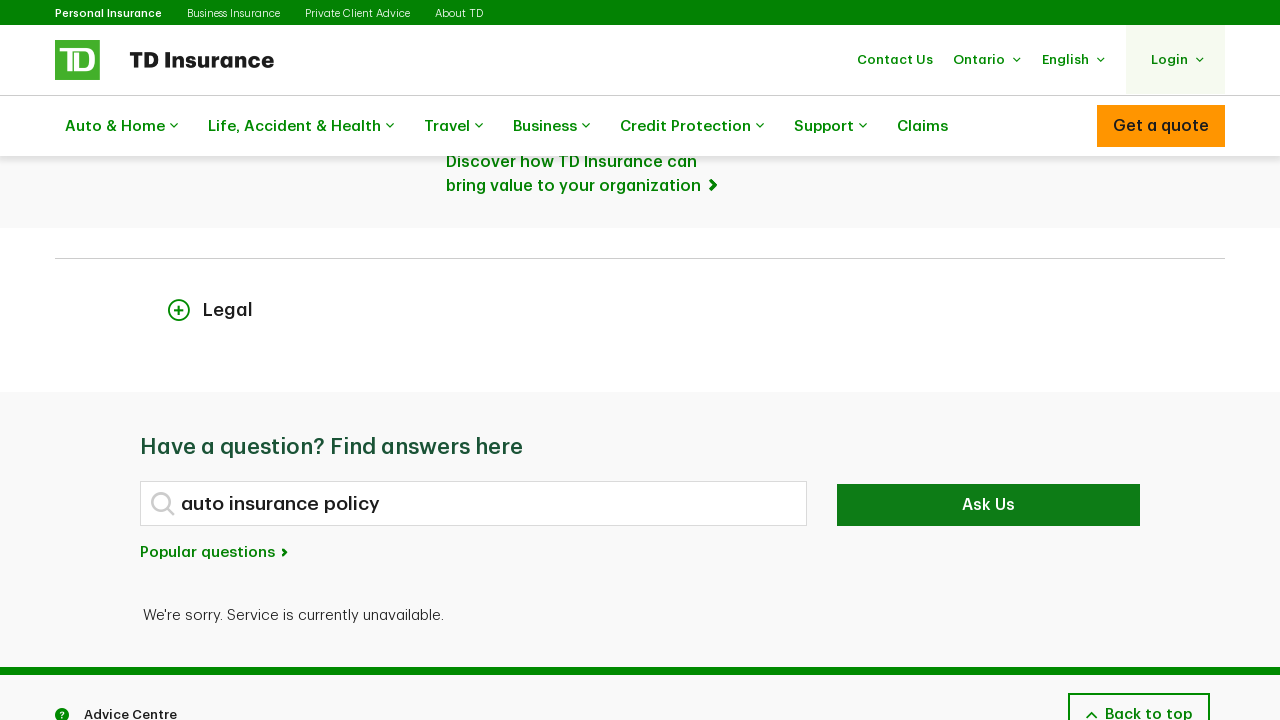

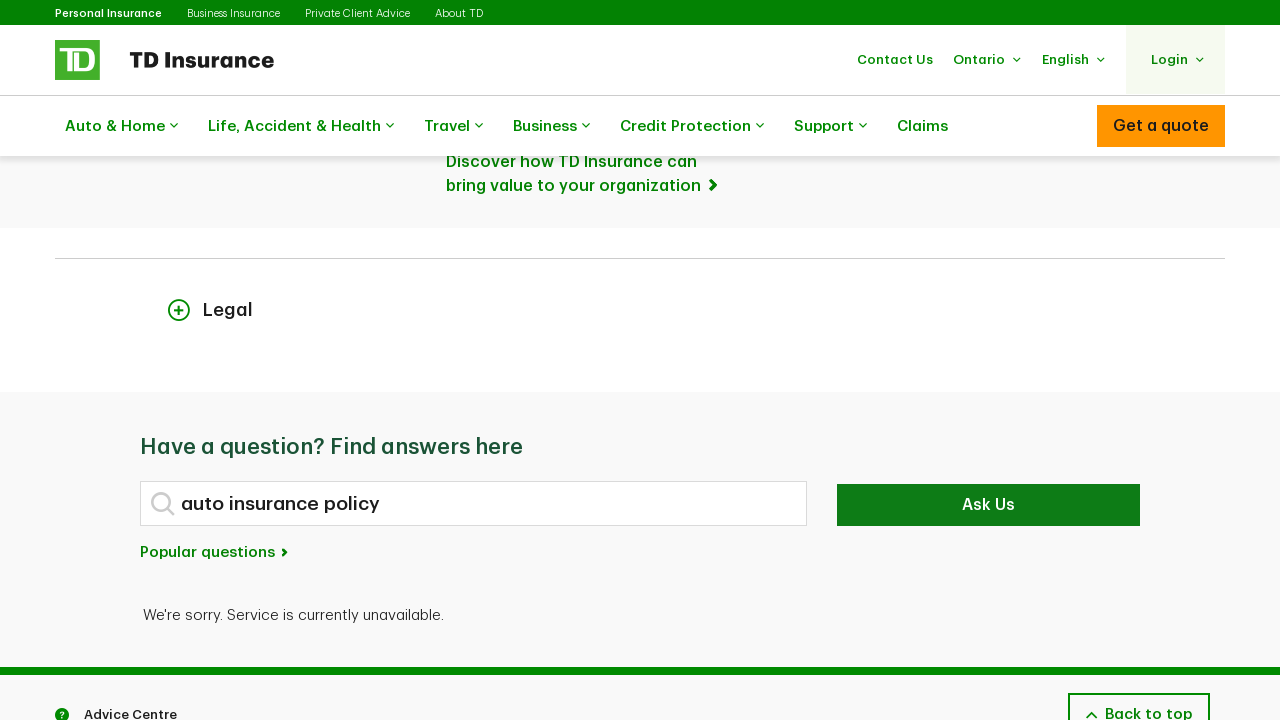